Tests element visibility and screenshot functionality by verifying an element is visible, hiding it, and taking screenshots

Starting URL: https://rahulshettyacademy.com/AutomationPractice/

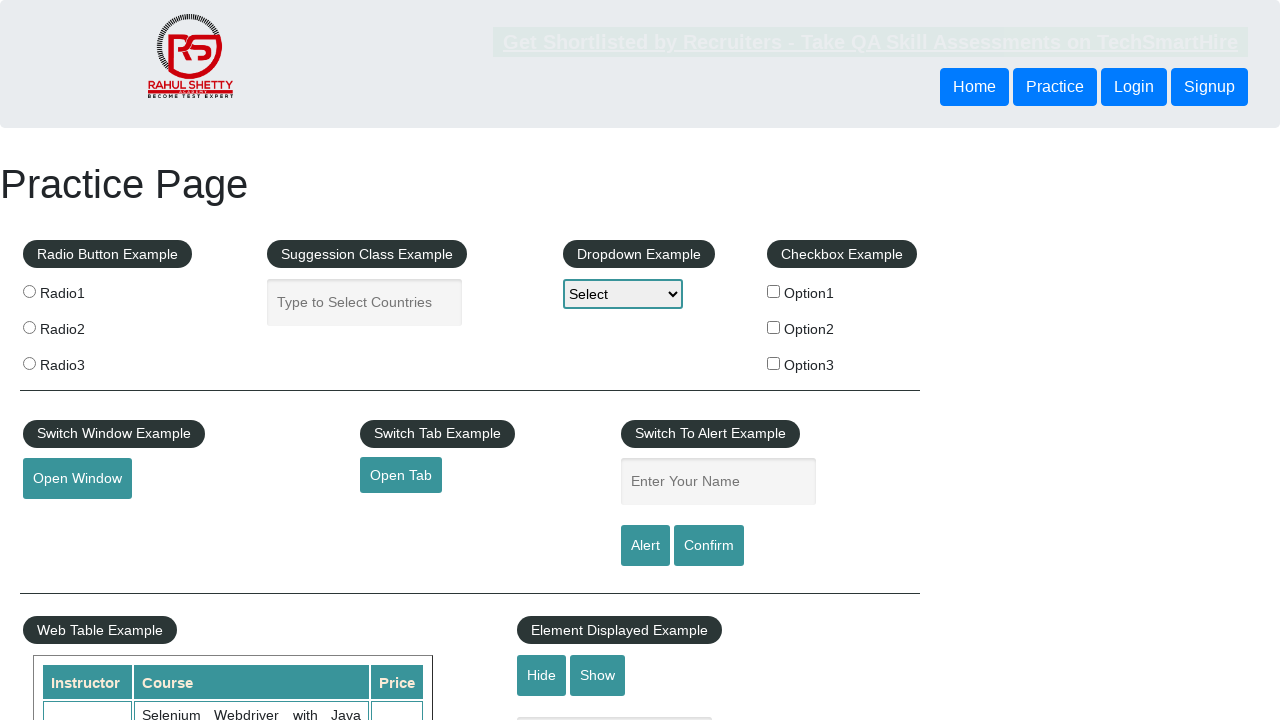

Verified text box is visible
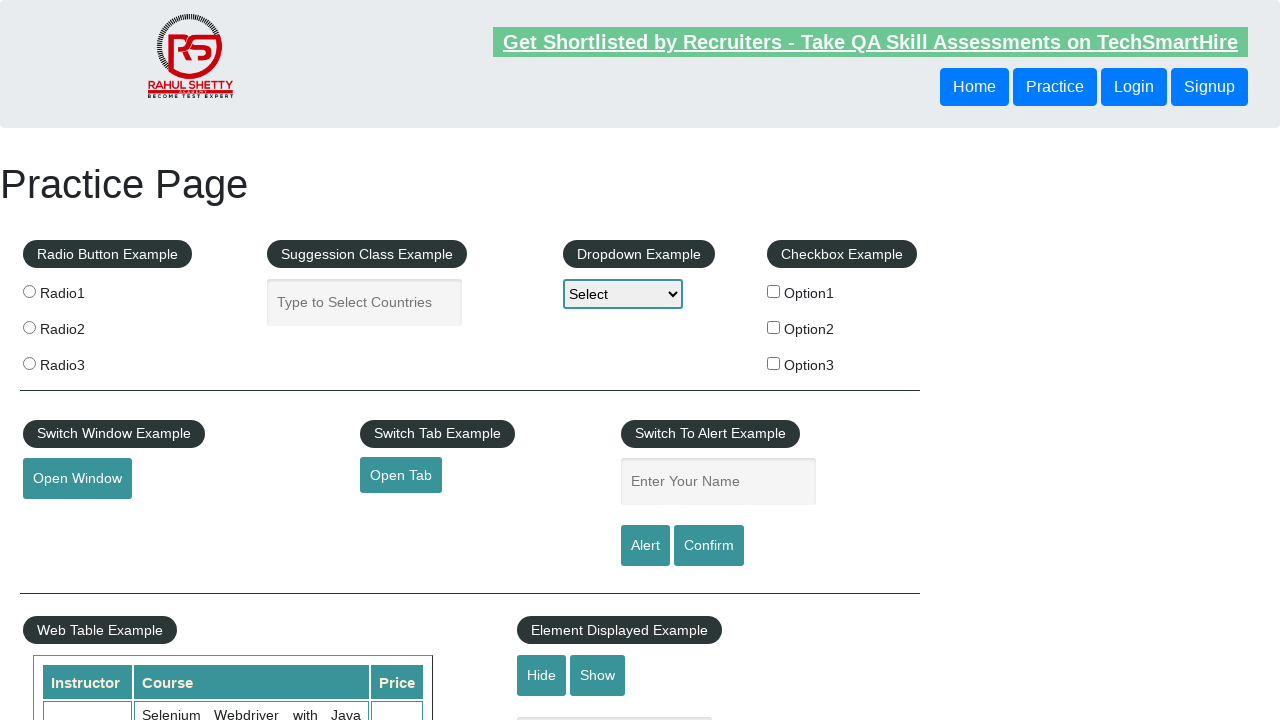

Clicked hide button to hide the text box at (542, 675) on #hide-textbox
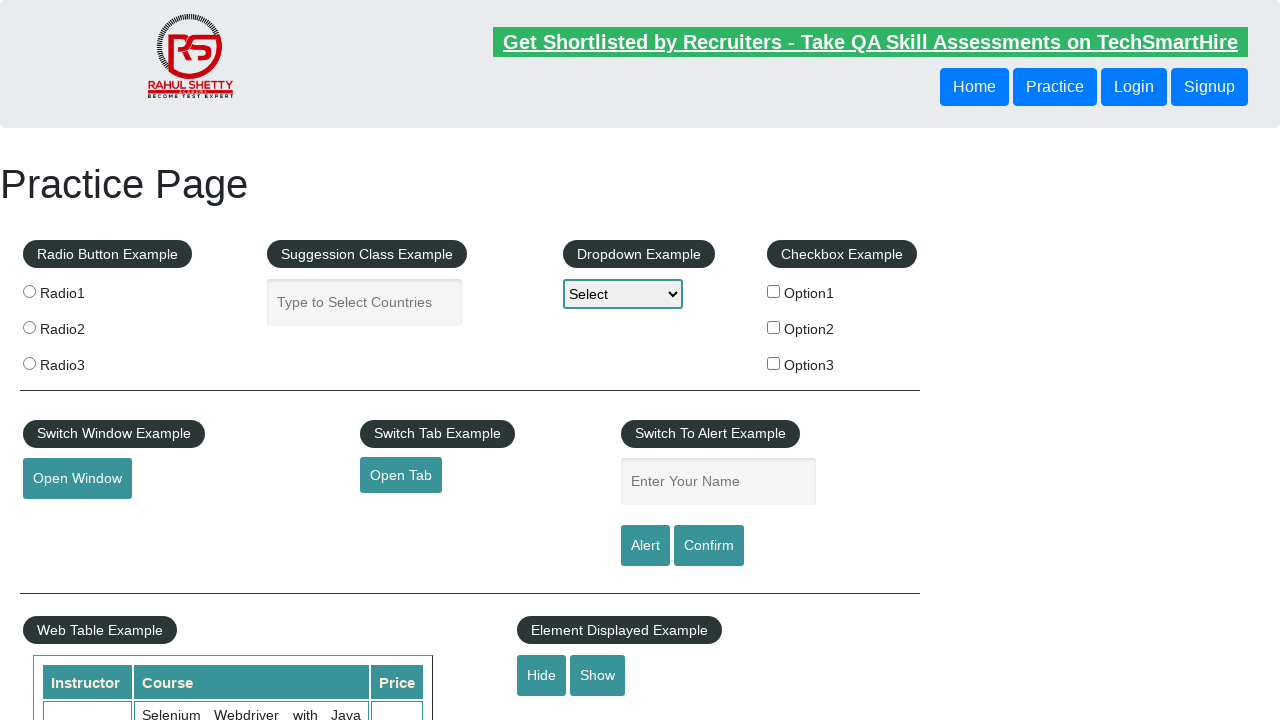

Verified text box is now hidden
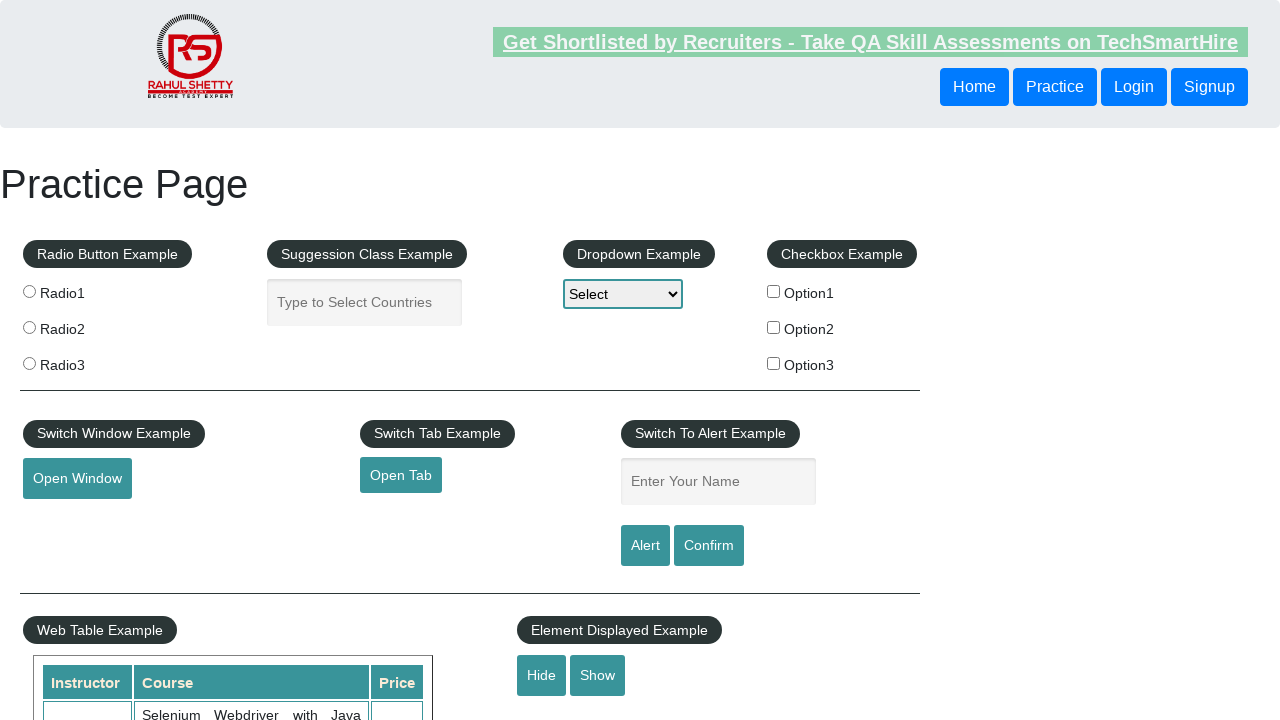

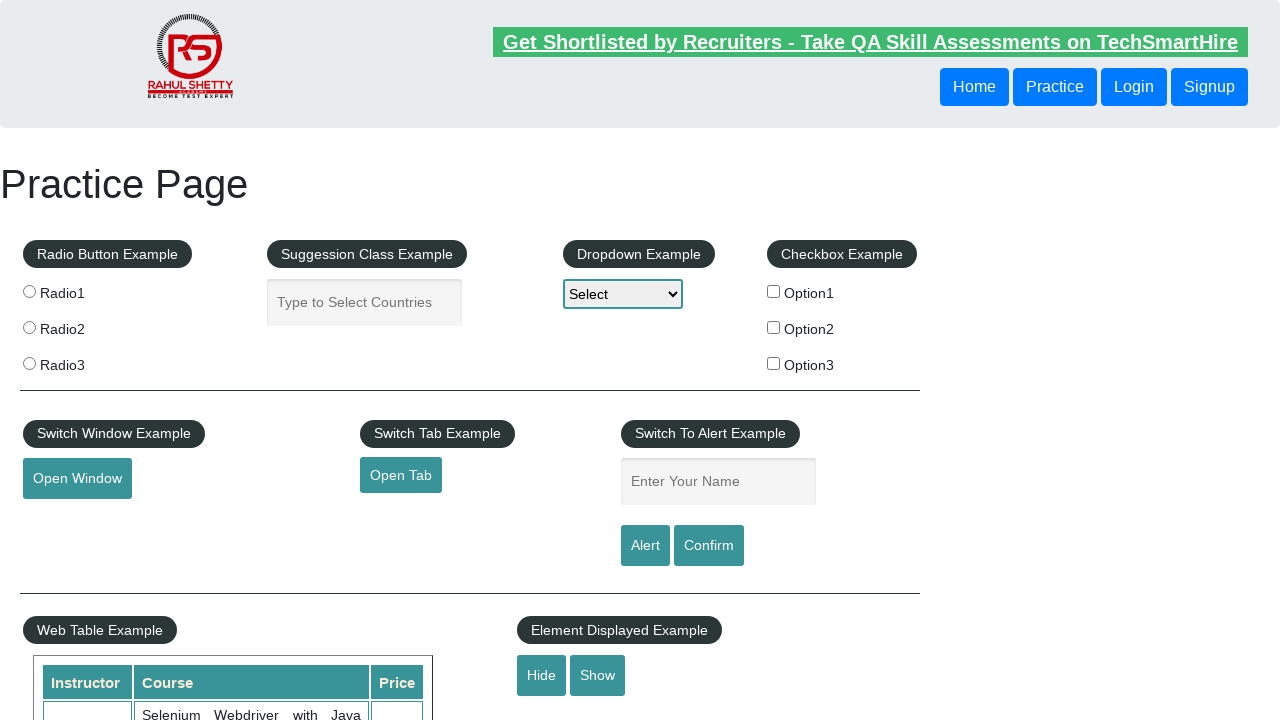